Tests login error message display by entering incorrect credentials and verifying the error message appears correctly

Starting URL: https://login1.nextbasecrm.com/

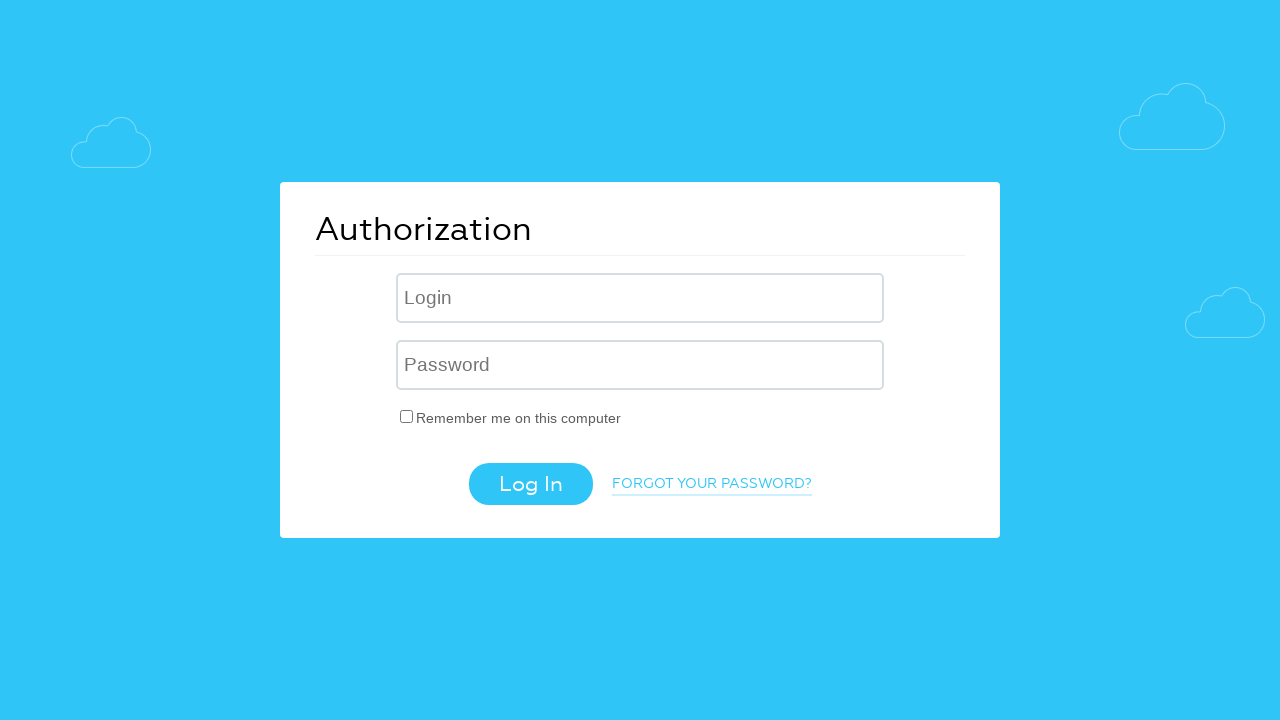

Filled login field with incorrect username 'Incorrect' on input[name='USER_LOGIN']
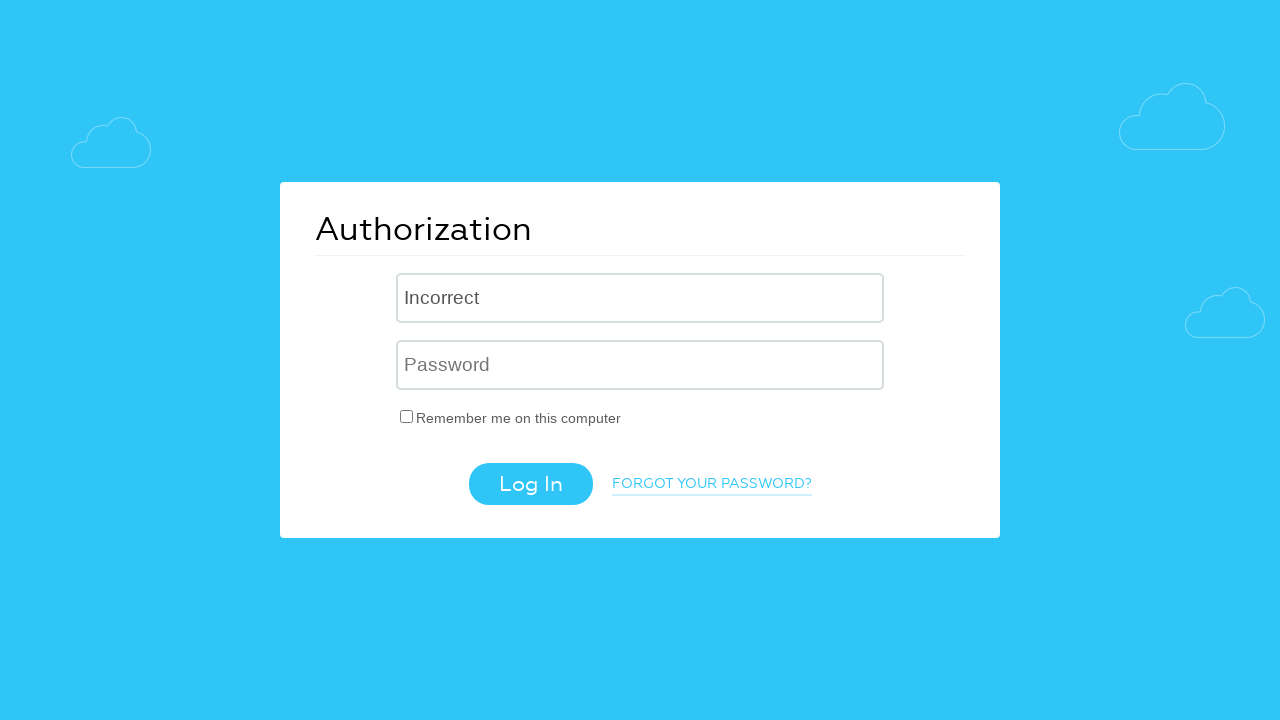

Filled password field with incorrect password 'incorrect' on input[name='USER_PASSWORD']
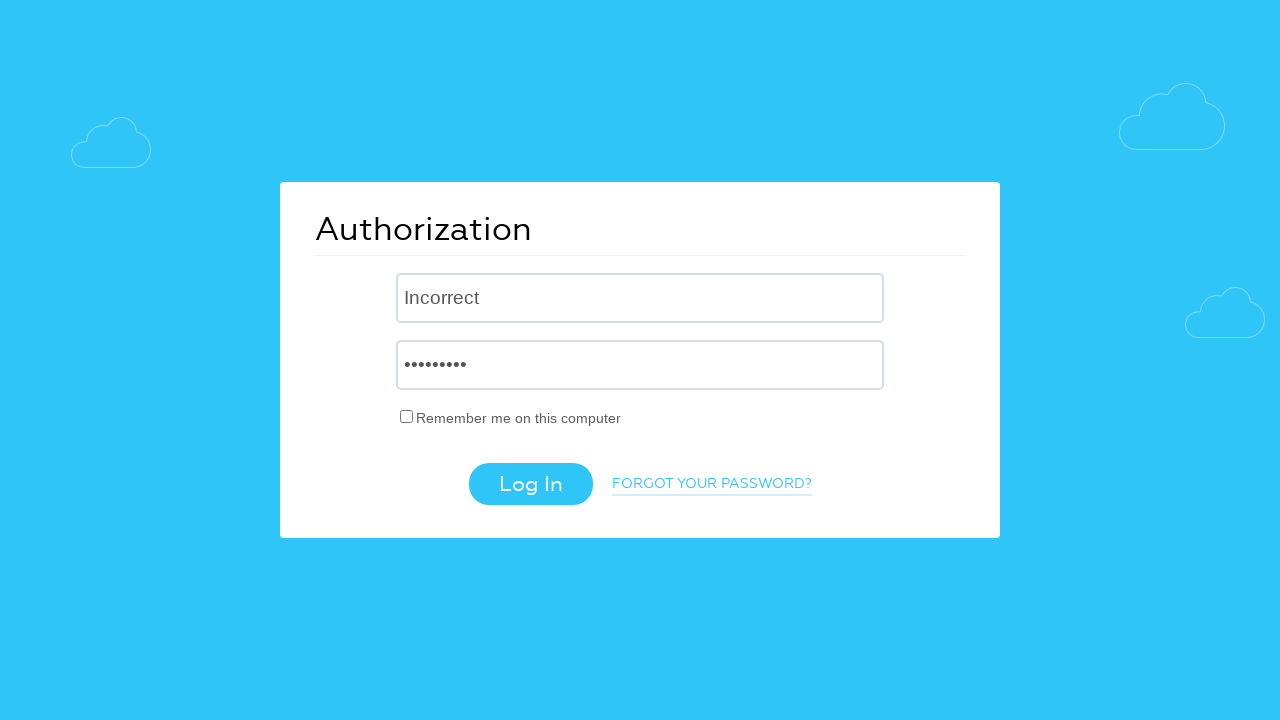

Clicked login button to trigger error at (530, 484) on .login-btn
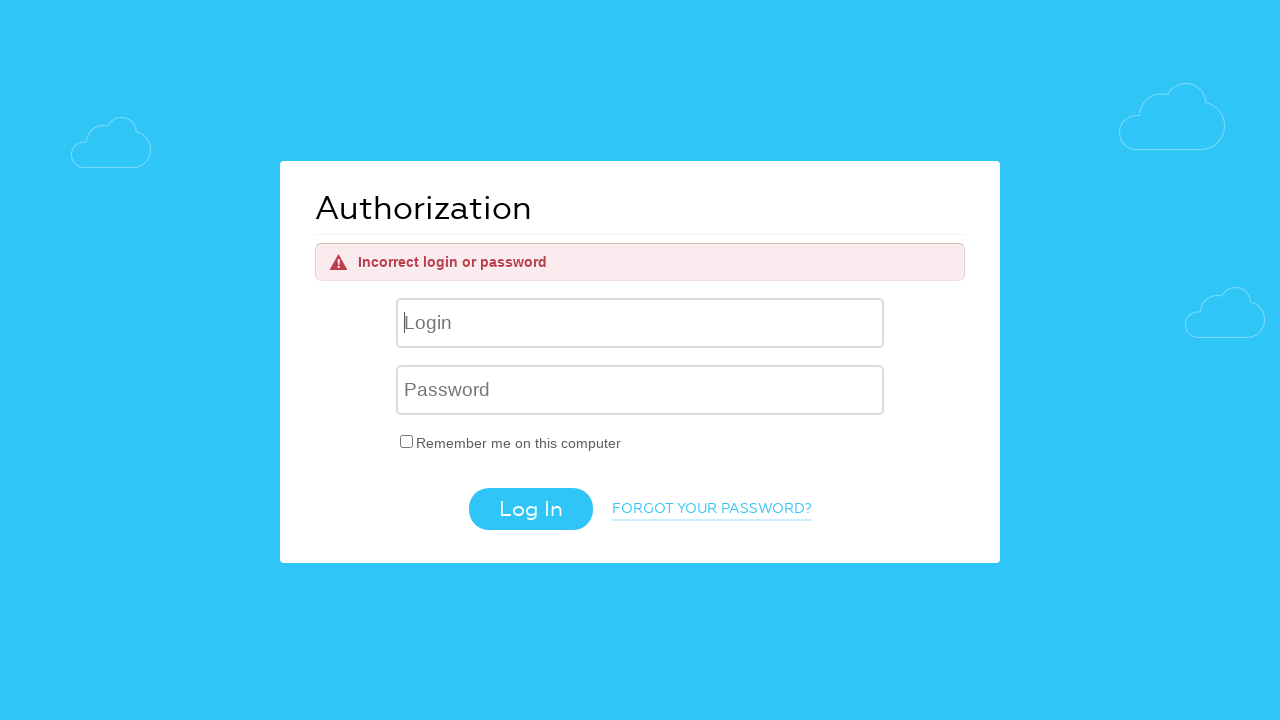

Error message element appeared on page
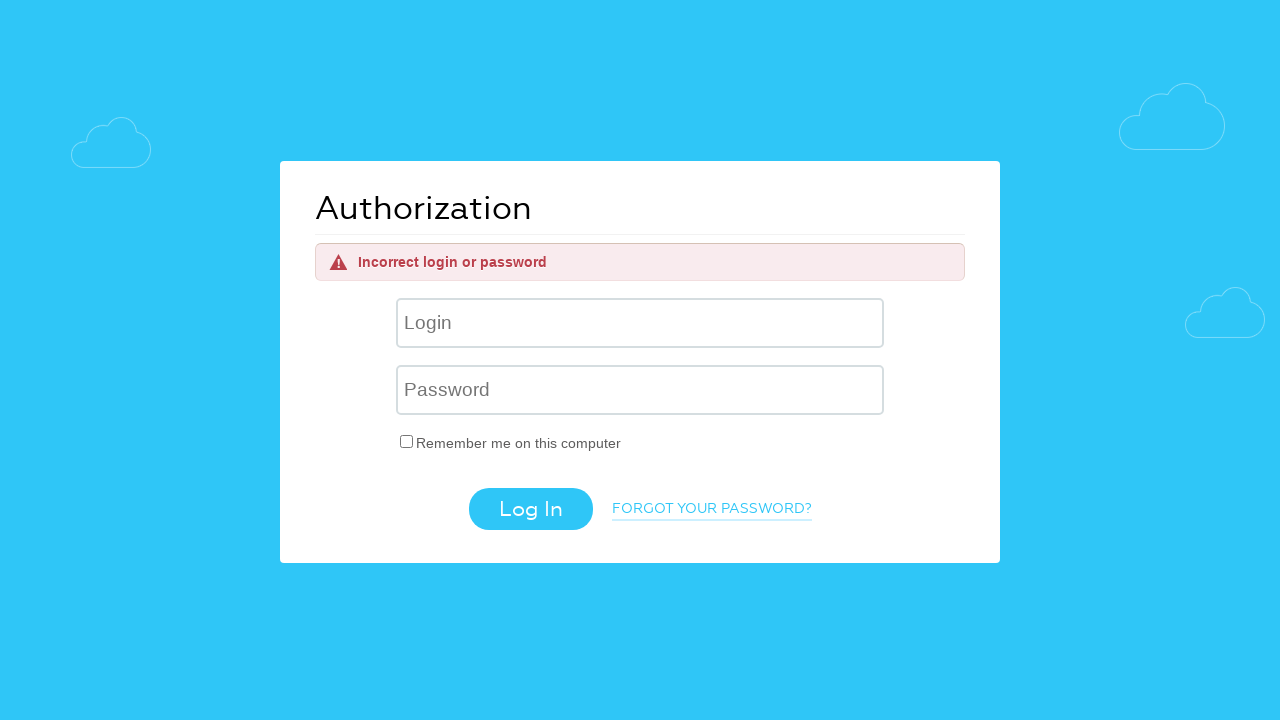

Retrieved error message text: 'Incorrect login or password'
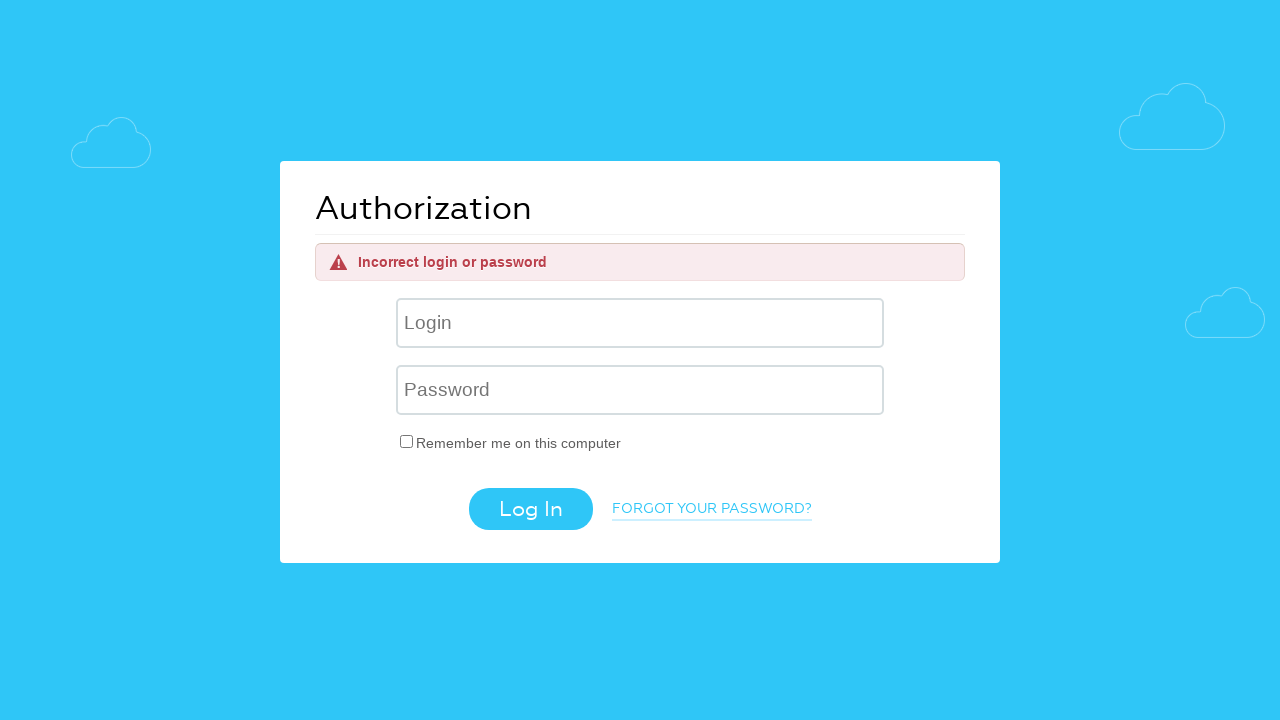

Verified error message content matches expected text 'Incorrect login or password'
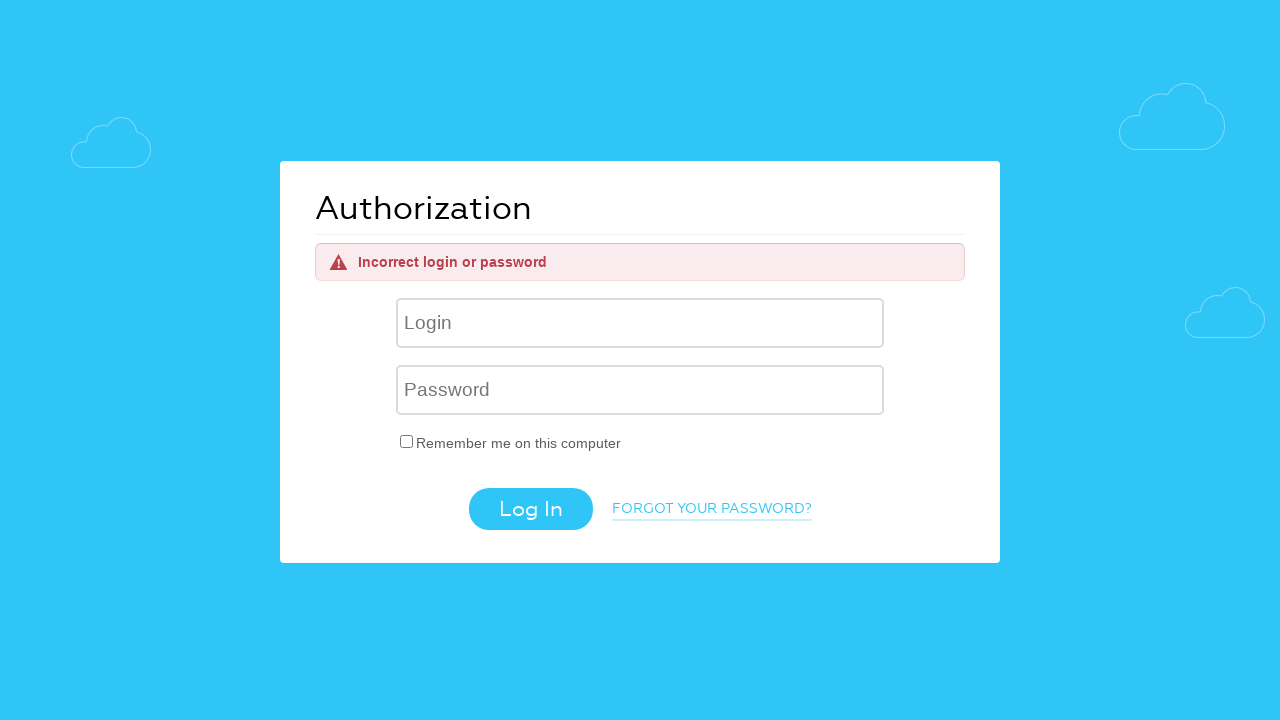

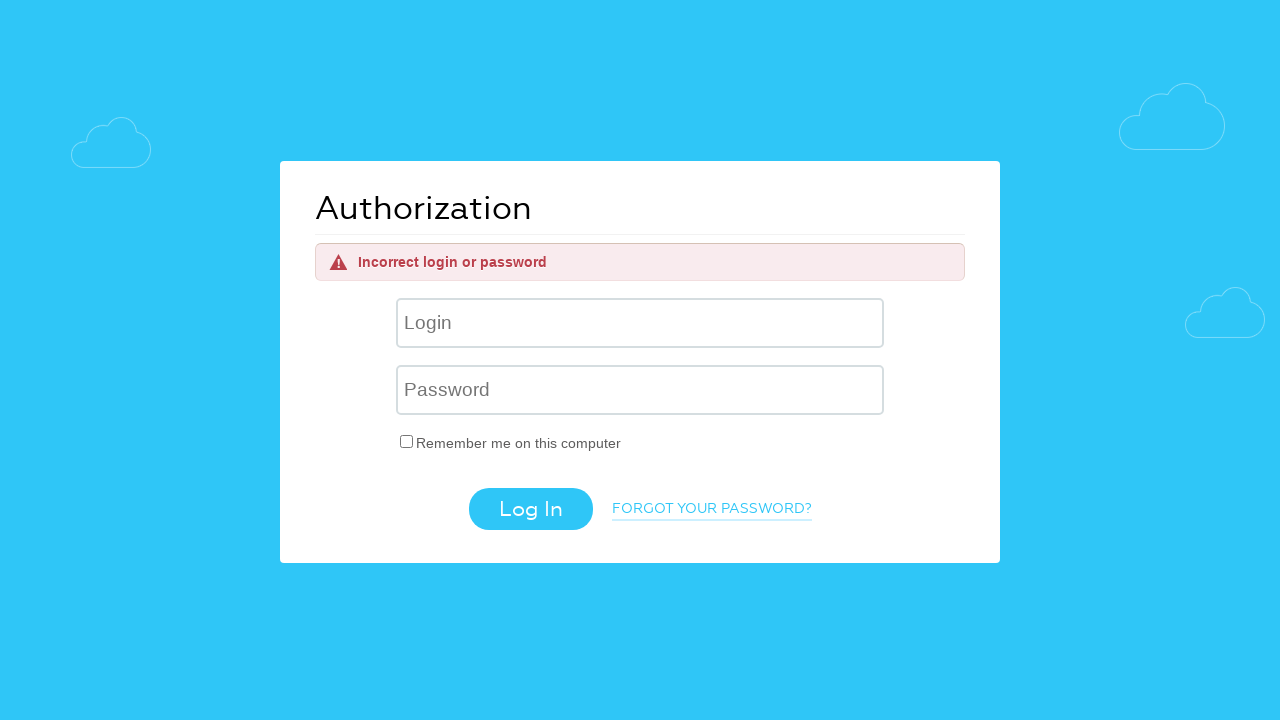